Tests searching for a customer by account number using the search input field

Starting URL: https://www.globalsqa.com/angularJs-protractor/BankingProject/#/manager

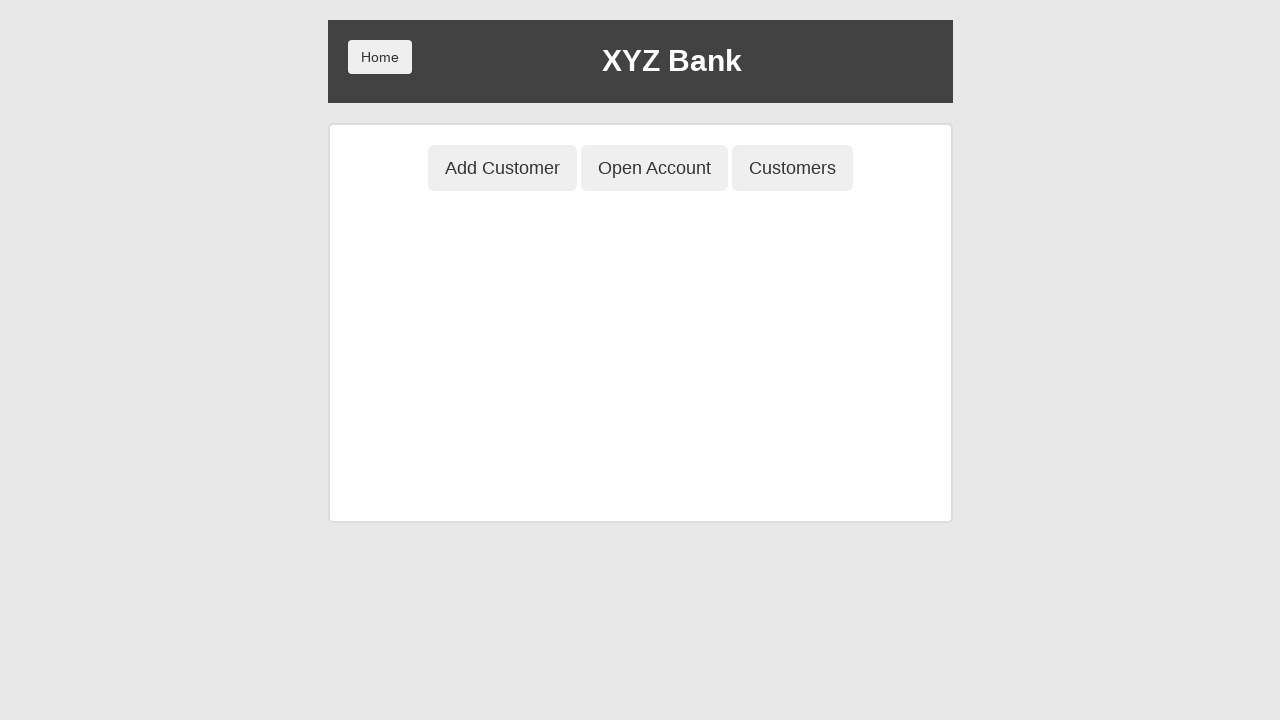

Clicked Customers button to view customer list at (792, 168) on button[ng-class='btnClass3']
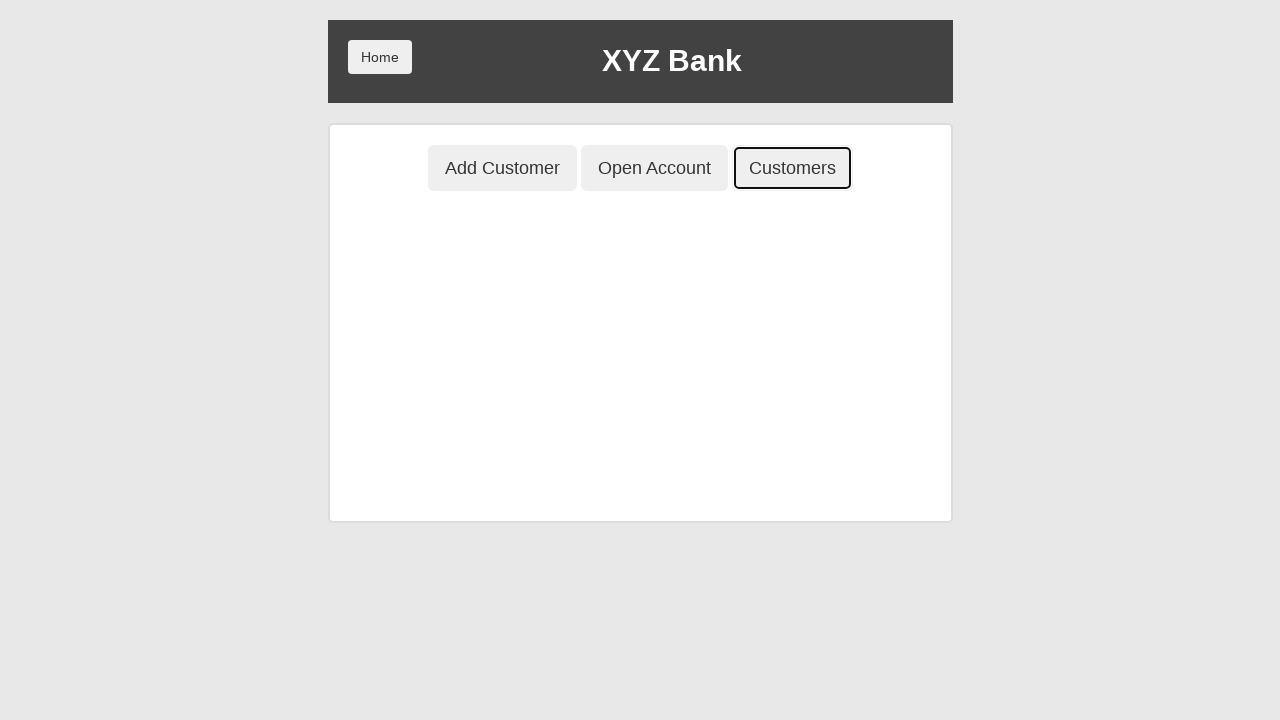

Customer table and search input loaded
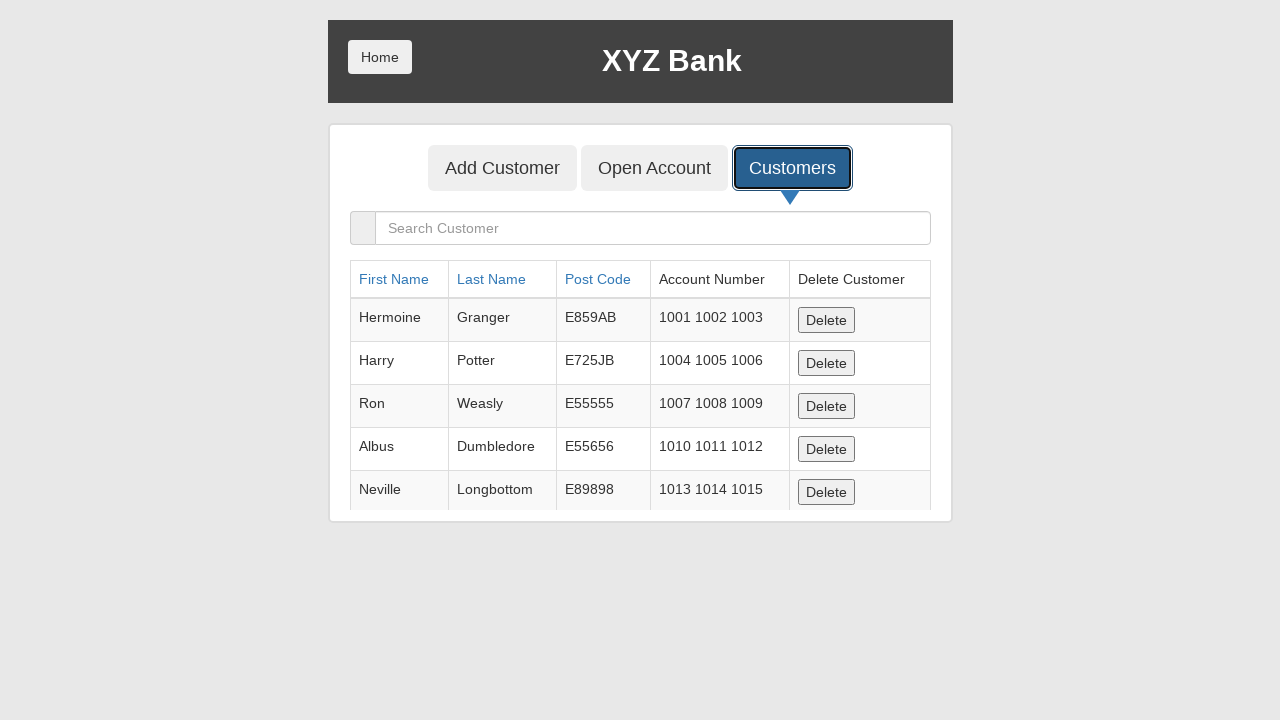

Entered account number '1004' in search field on input[placeholder='Search Customer']
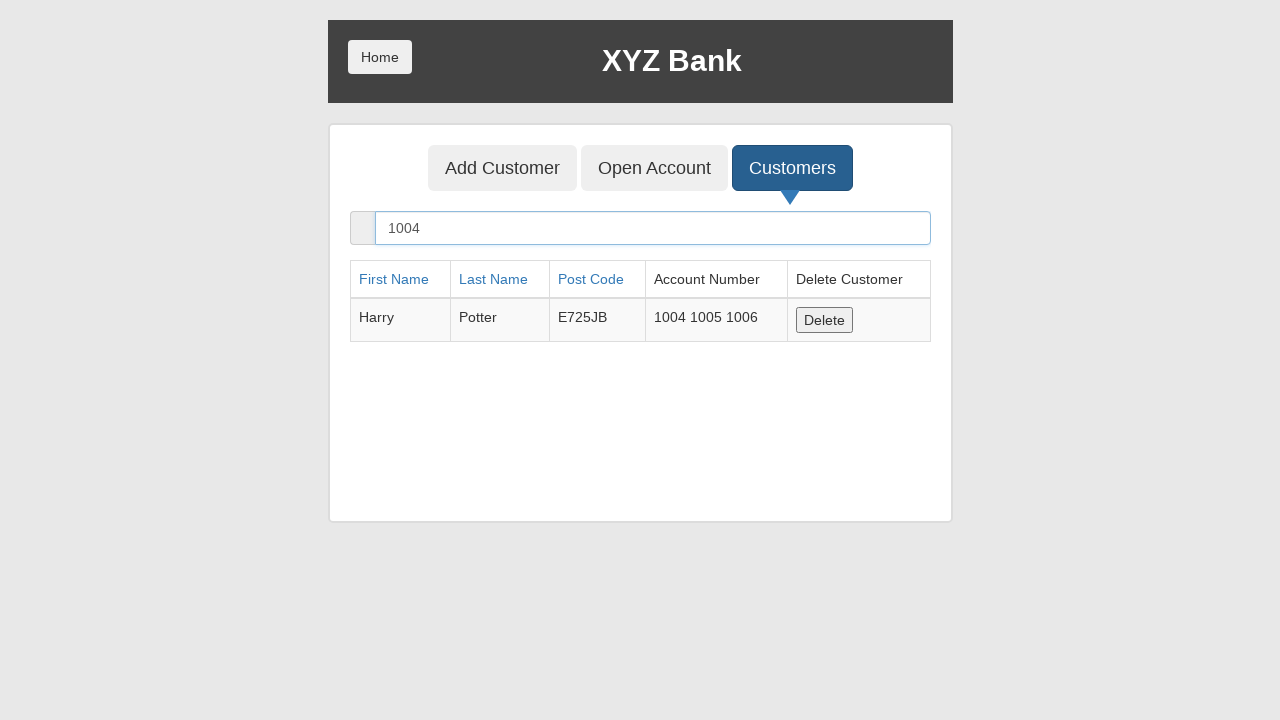

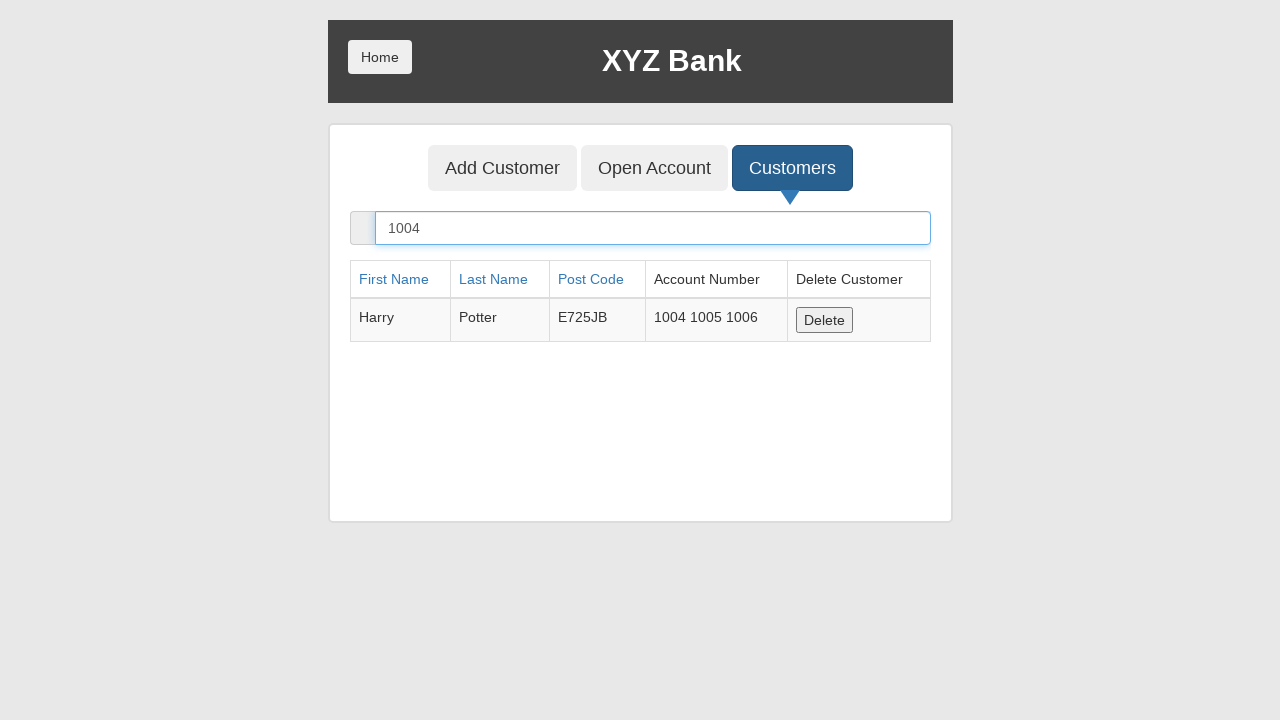